Tests JavaScript-based scrolling on an automation practice page by scrolling the window and then scrolling within a fixed-header table element to verify scroll functionality.

Starting URL: https://rahulshettyacademy.com/AutomationPractice/

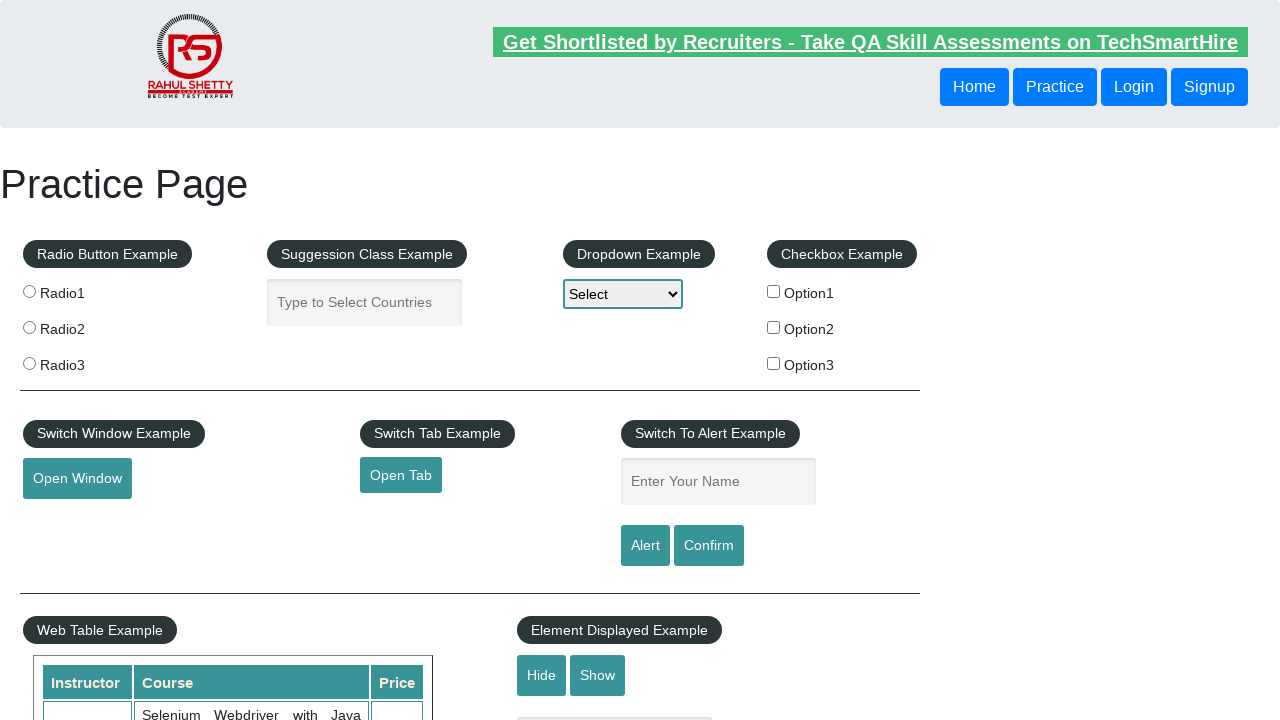

Scrolled window down by 500 pixels using JavaScript
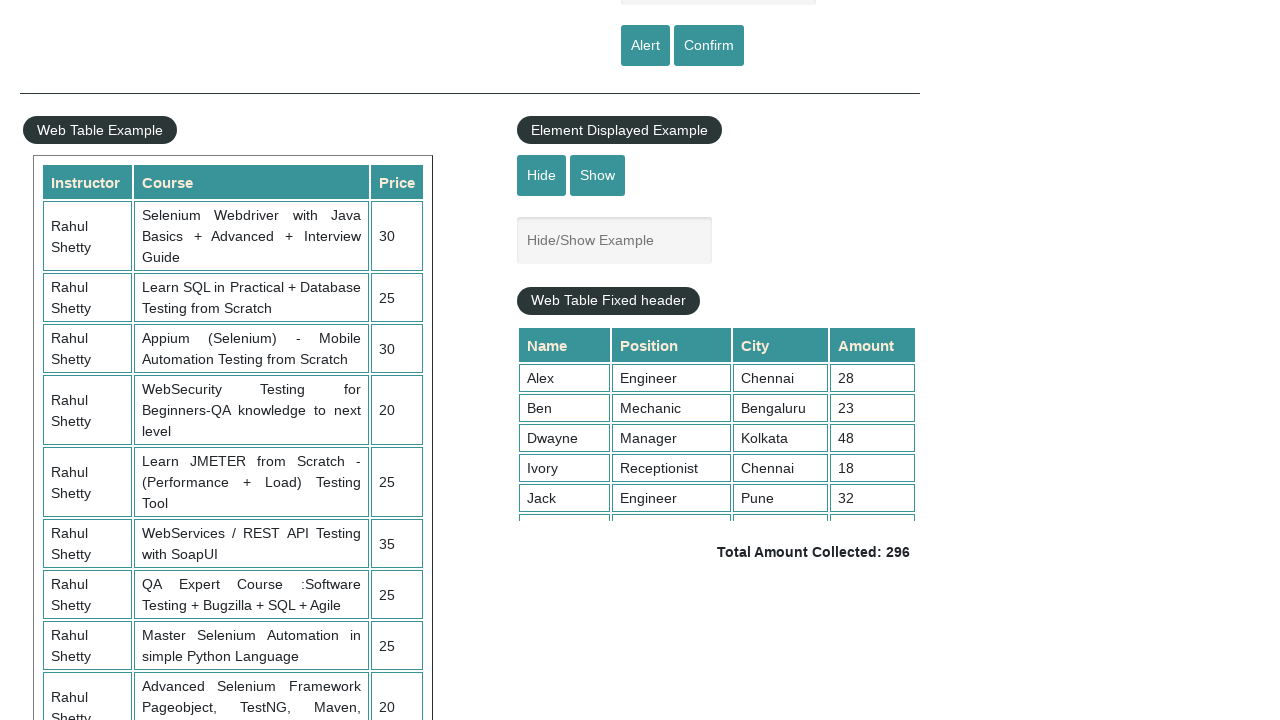

Waited 1 second for window scroll animation to complete
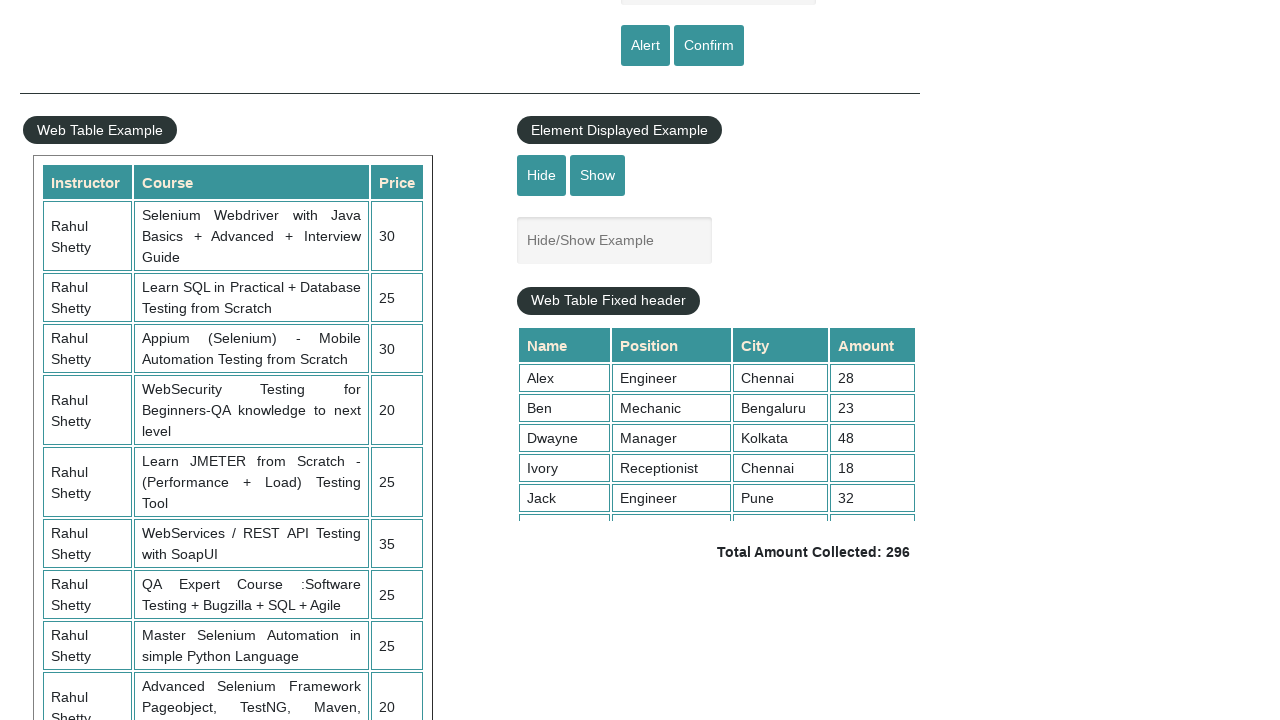

Scrolled table element with fixed header to position 5000
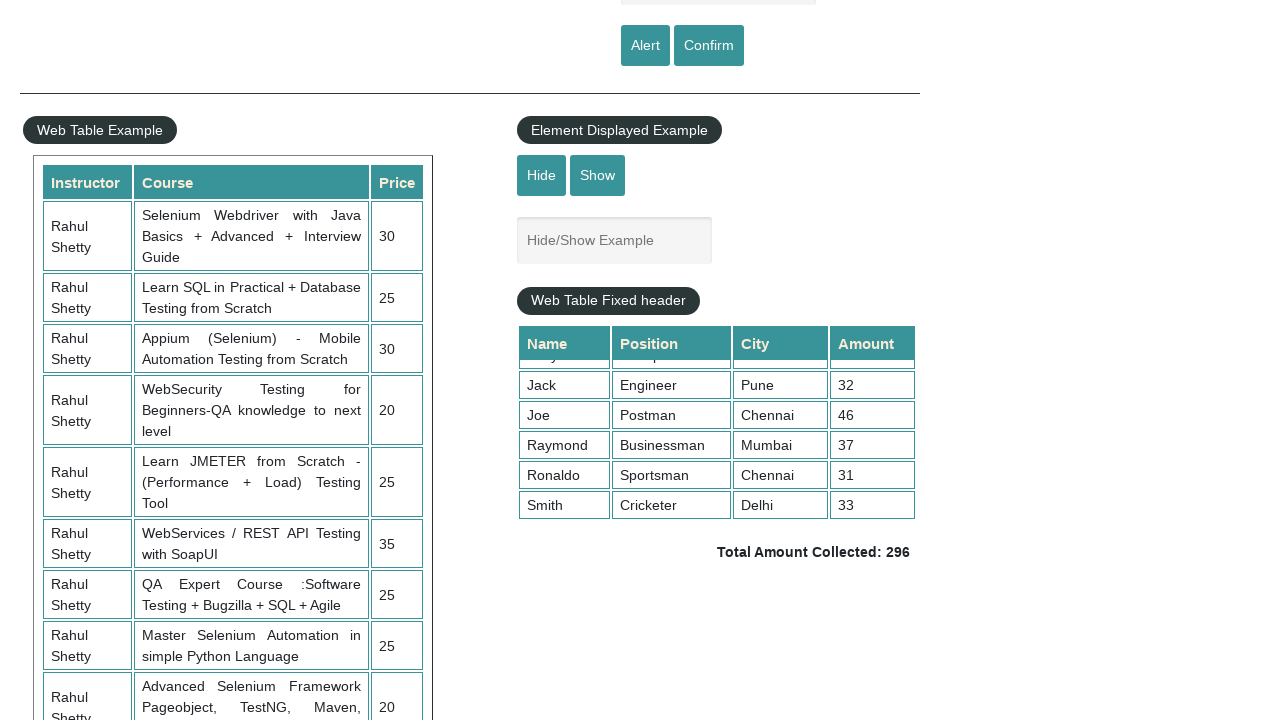

Waited 1 second for table scroll animation to complete
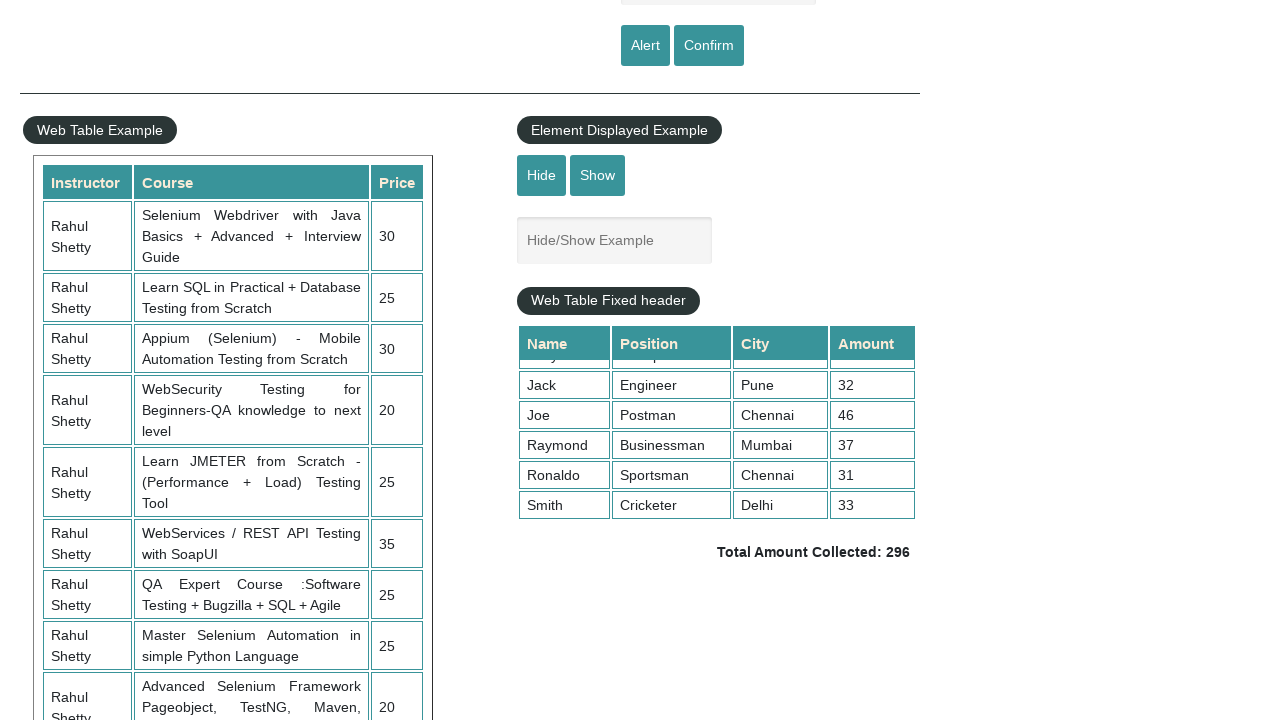

Verified table cells in column 4 are visible and loaded
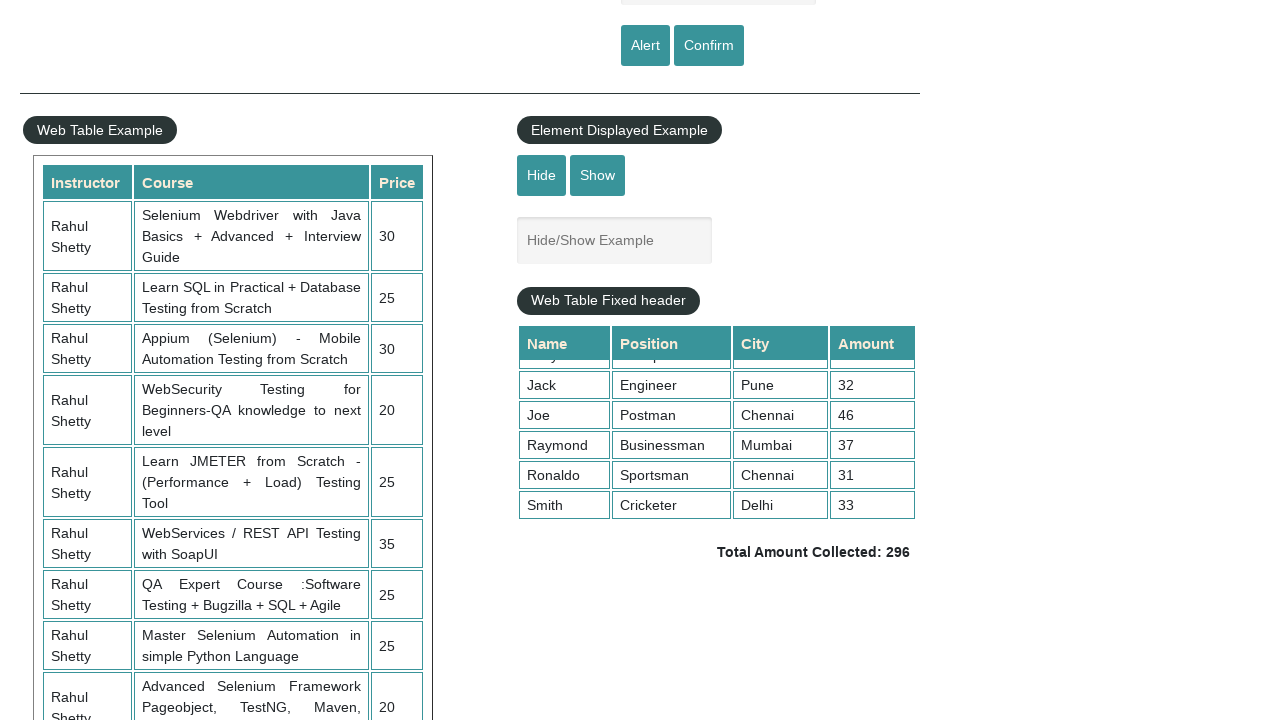

Verified totalAmount element is present and visible
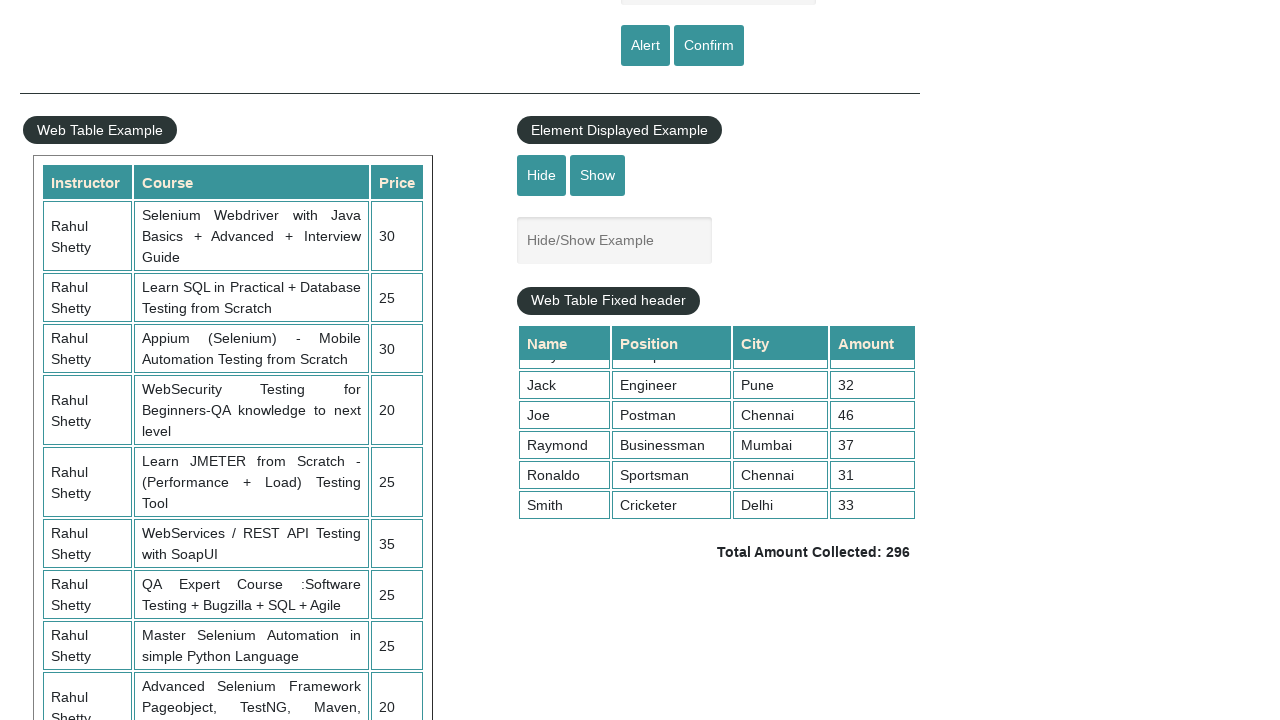

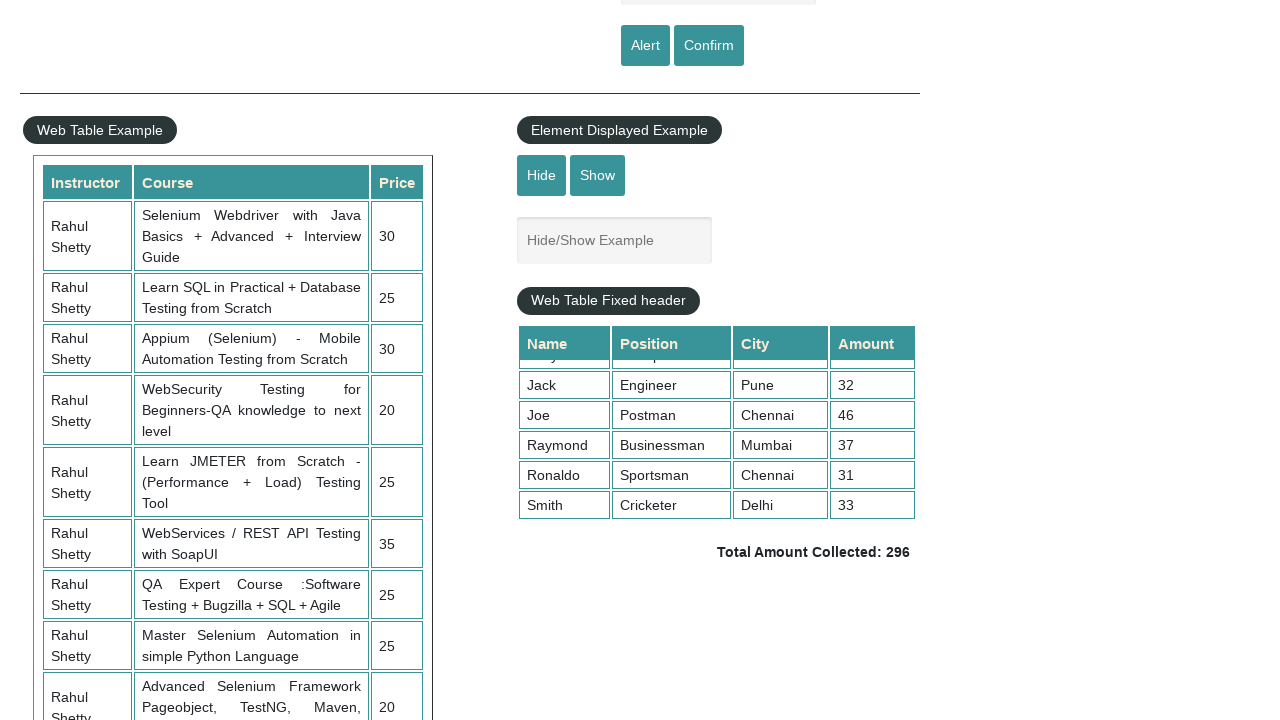